Navigates to the Pro Kabaddi website and verifies that team information and standings table data is displayed on the page.

Starting URL: https://www.prokabaddi.com/

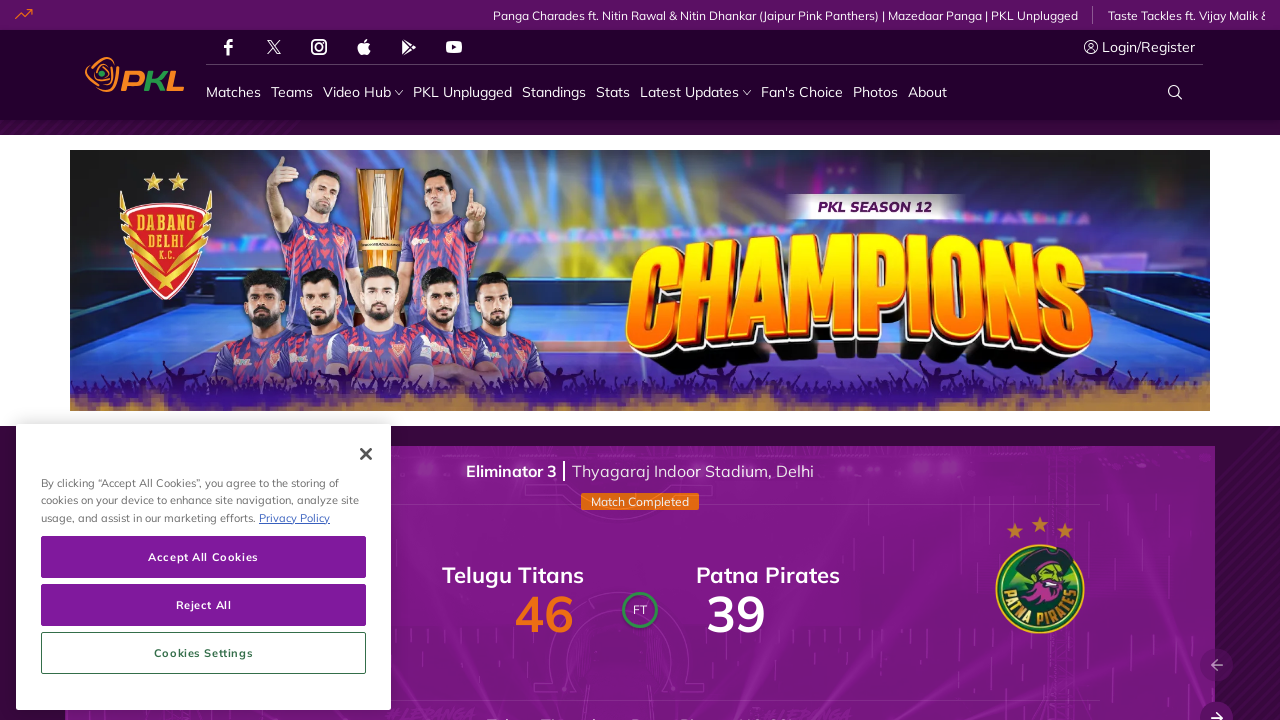

Team information section loaded on Pro Kabaddi page
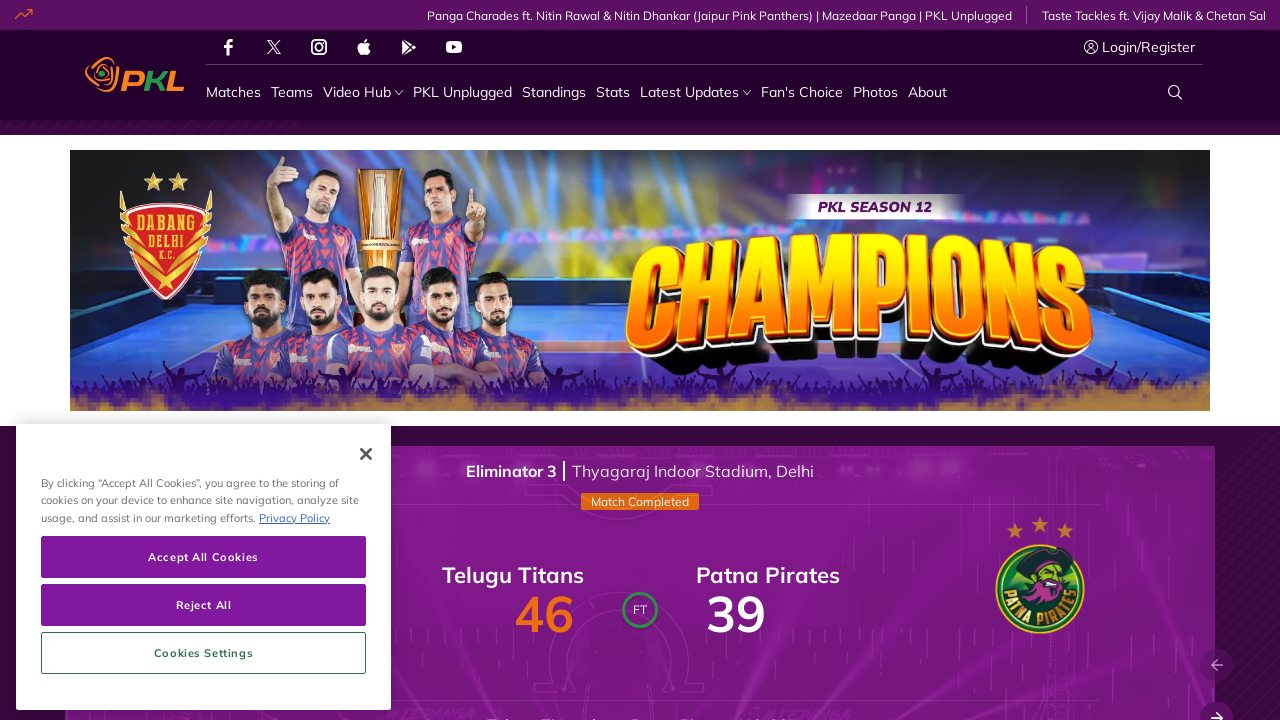

Matches played column in standings table is visible
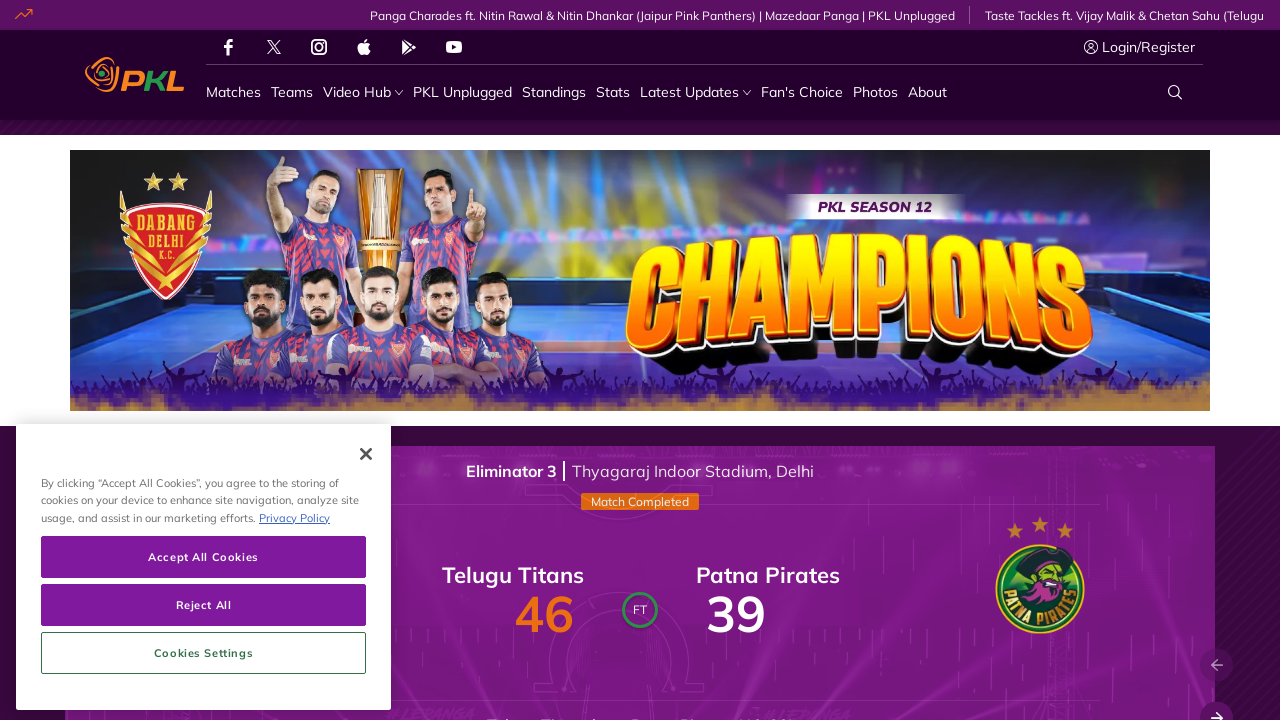

Matches won column in standings table is visible
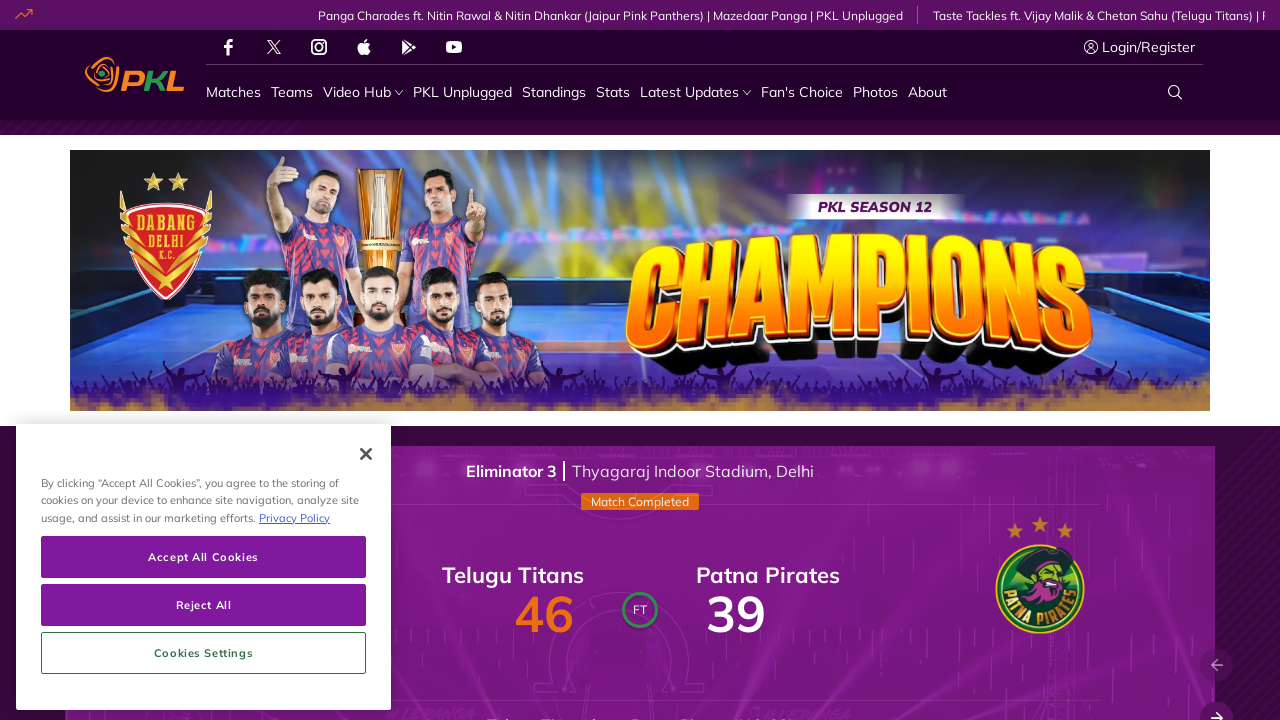

Points column in standings table is visible
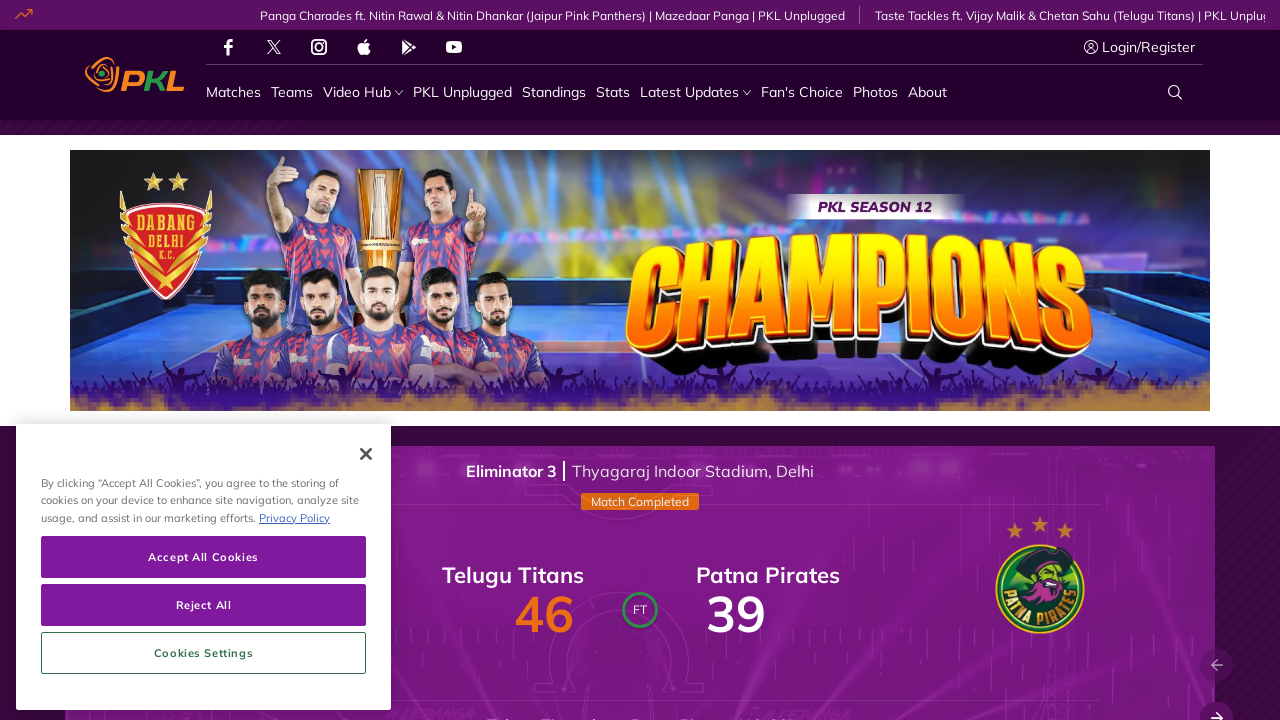

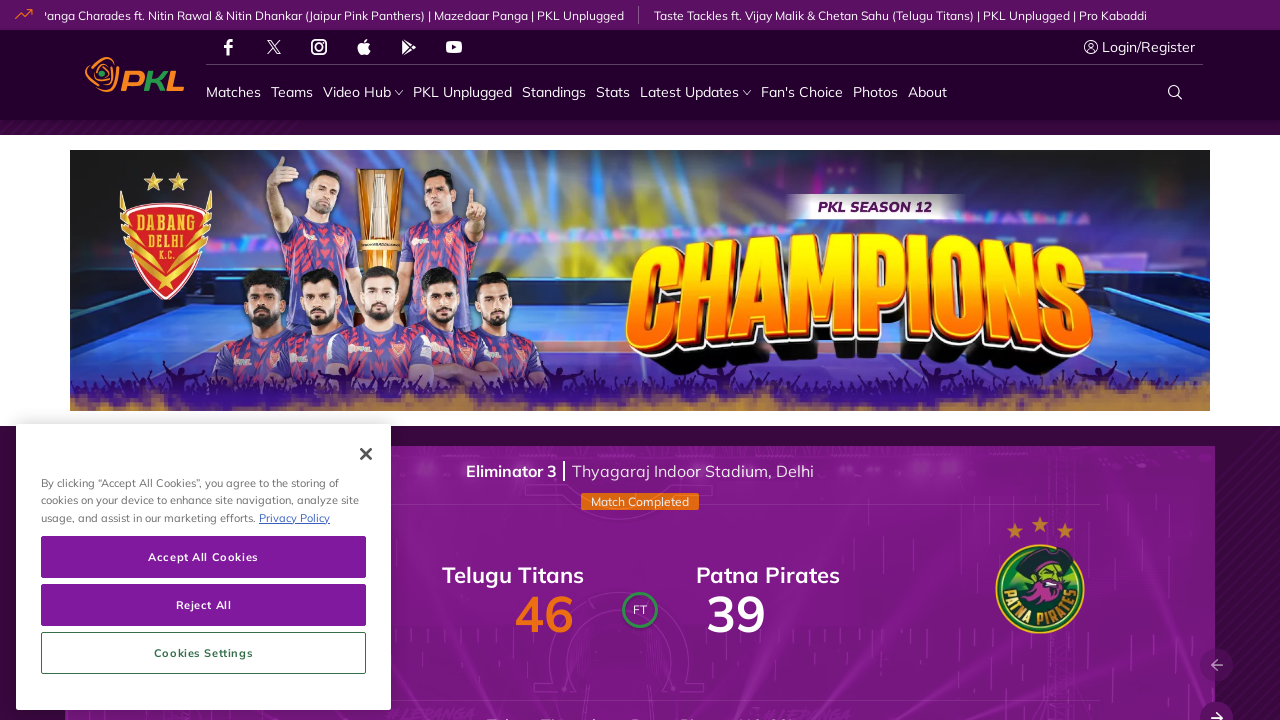